Tests file download functionality by navigating to a download page, clicking a download link, and waiting for the download to complete.

Starting URL: https://the-internet.herokuapp.com/download

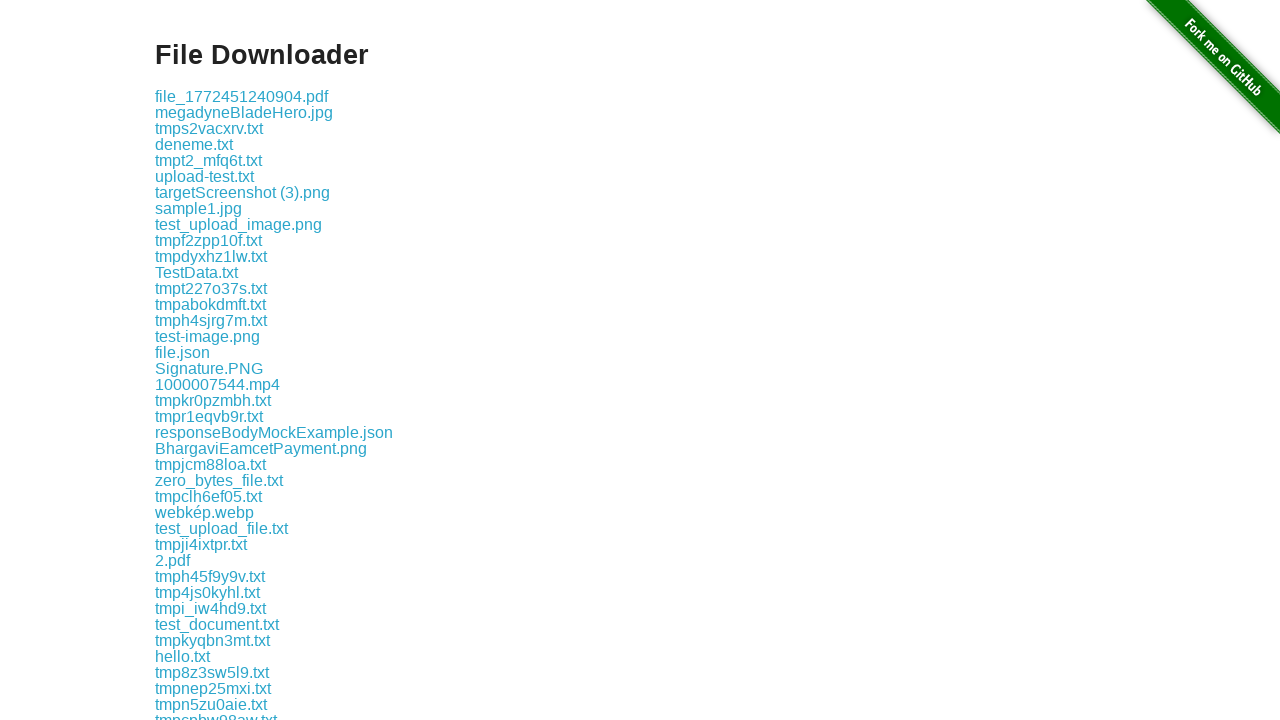

Download link became visible on the page
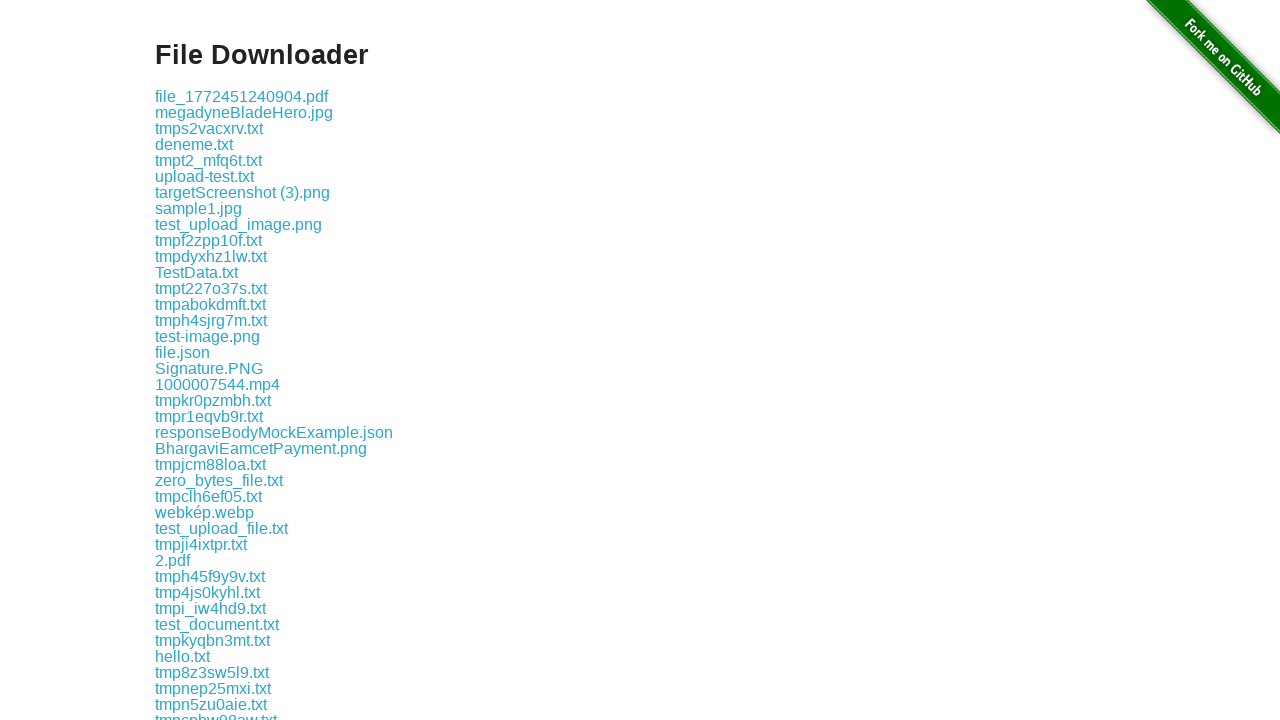

Clicked the download link to initiate file download at (242, 96) on .example a
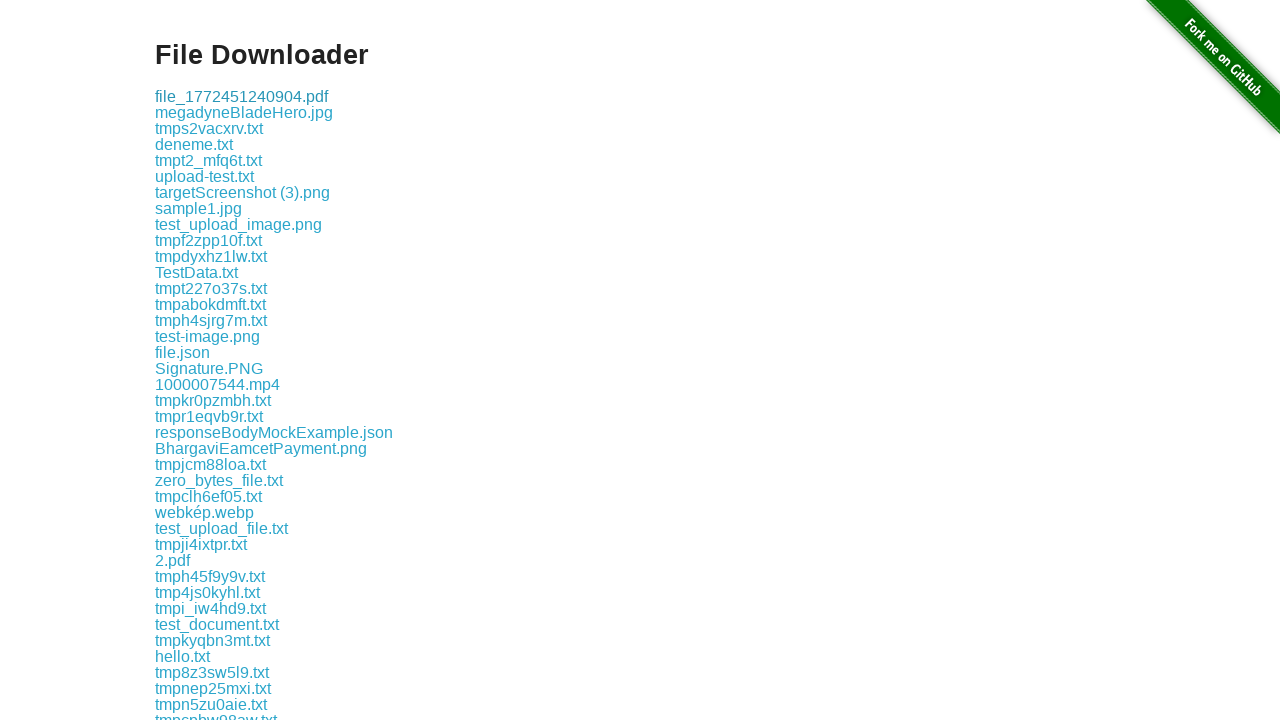

File download completed successfully
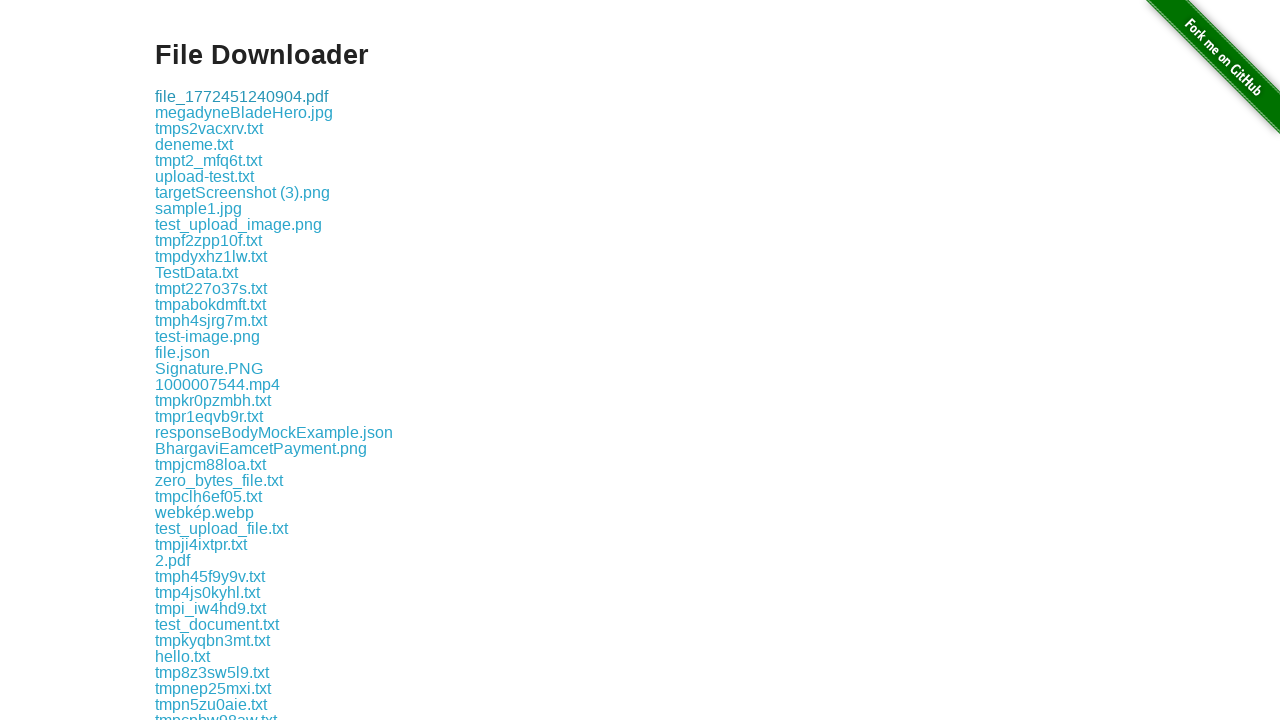

Retrieved downloaded file path
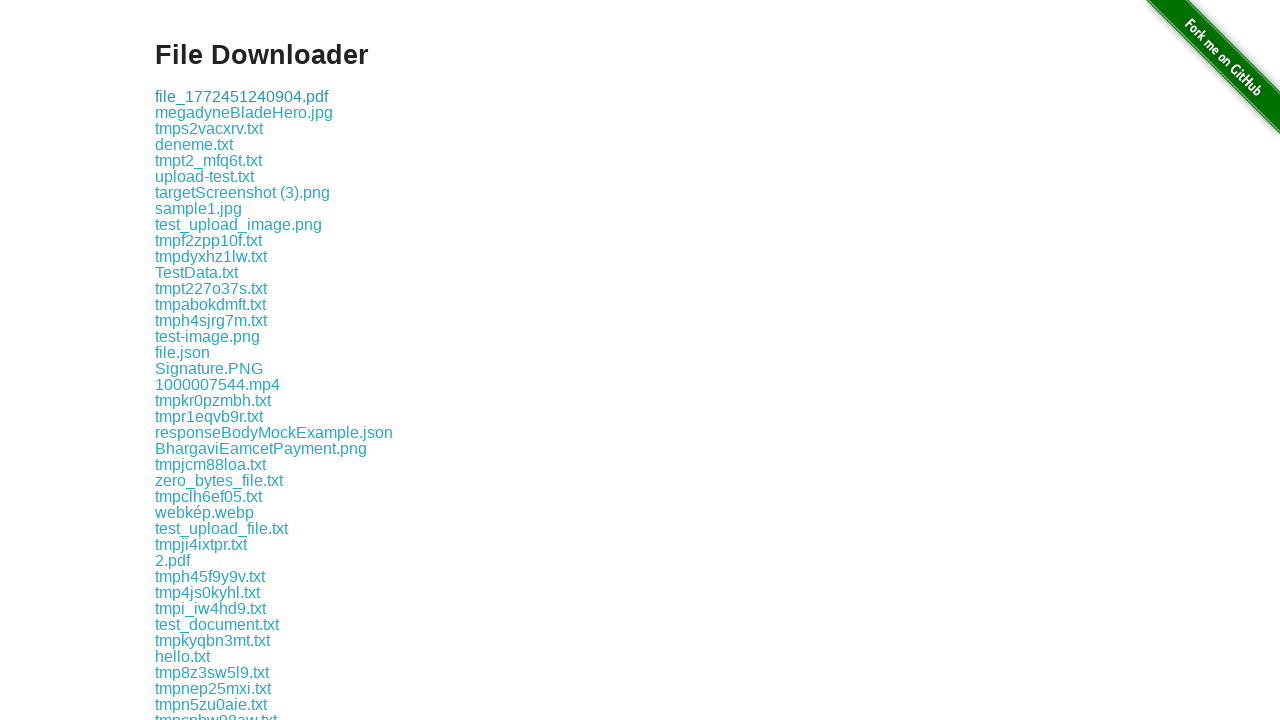

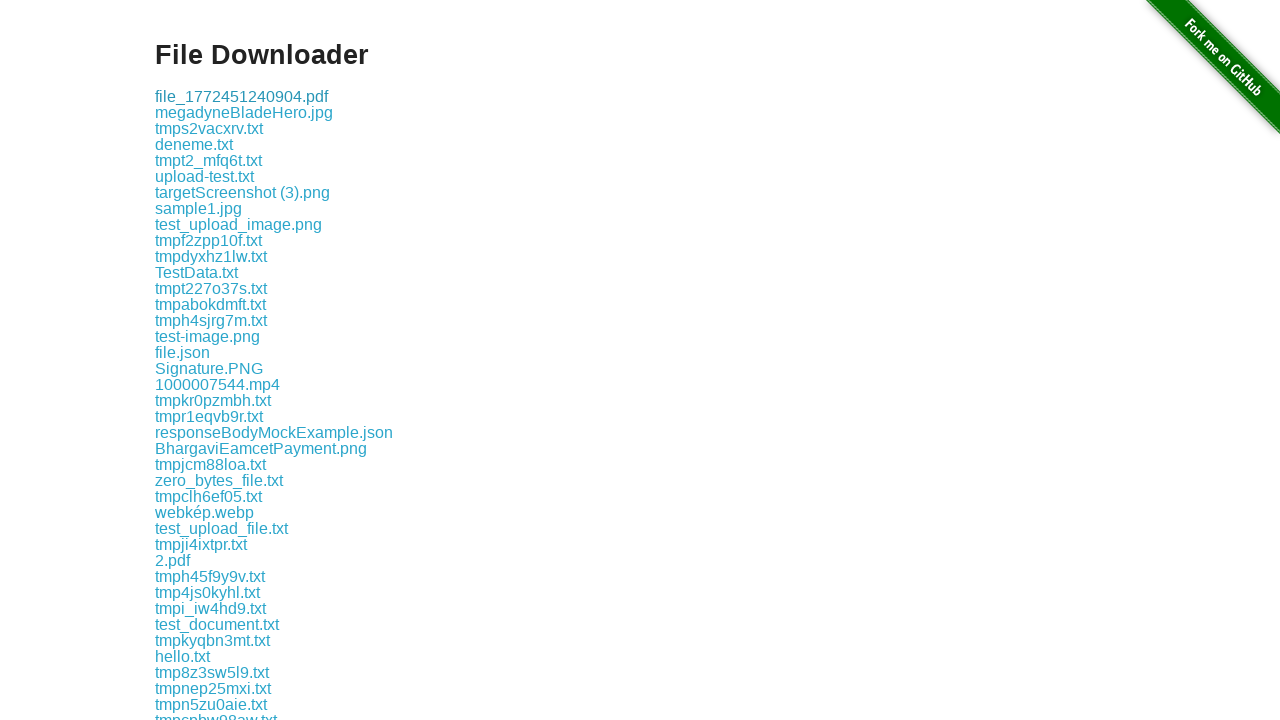